Tests the Blog menu element by clicking it and navigating back

Starting URL: http://www.zombieipsum.com/

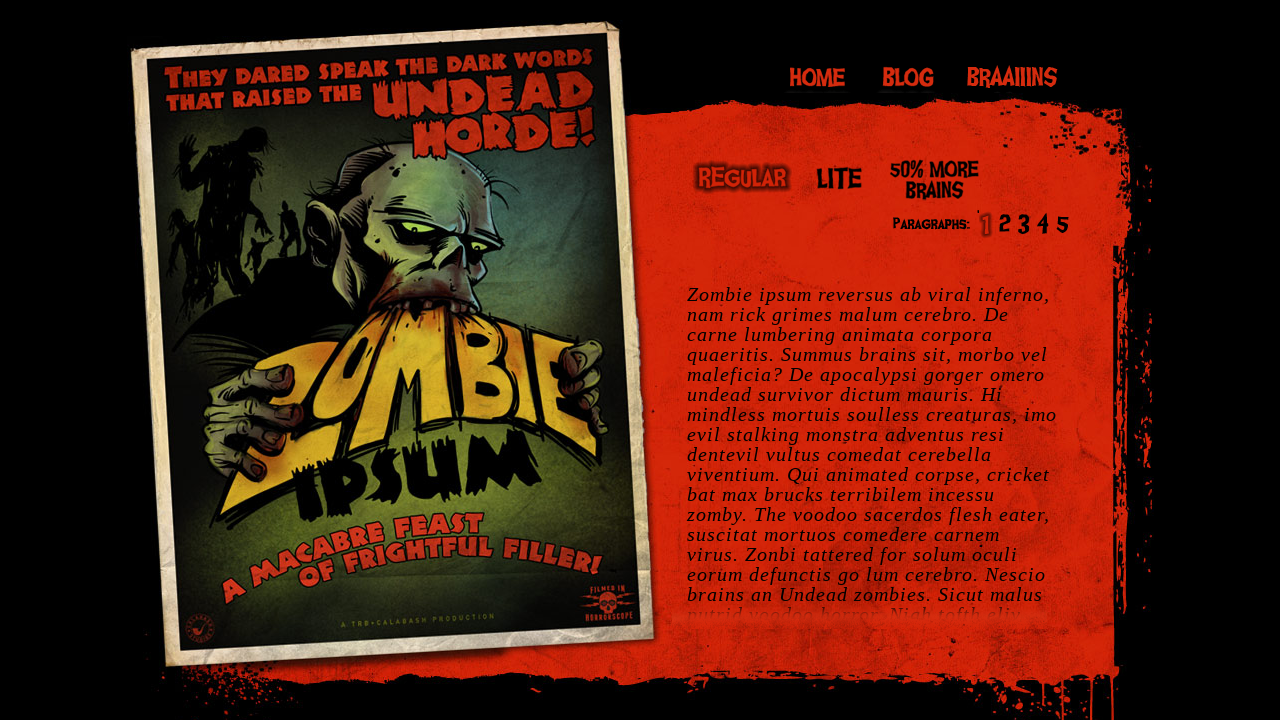

Waited for Blog menu element to be visible
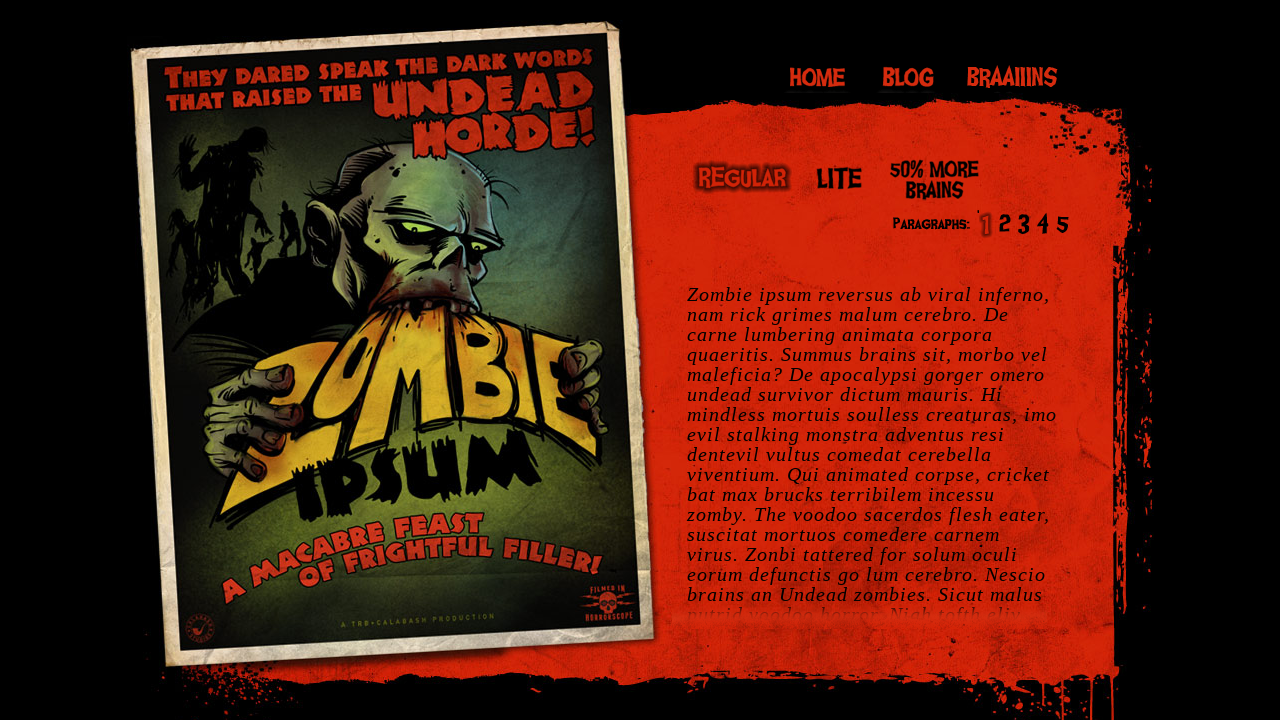

Clicked Blog menu element at (908, 76) on #menu-item-17
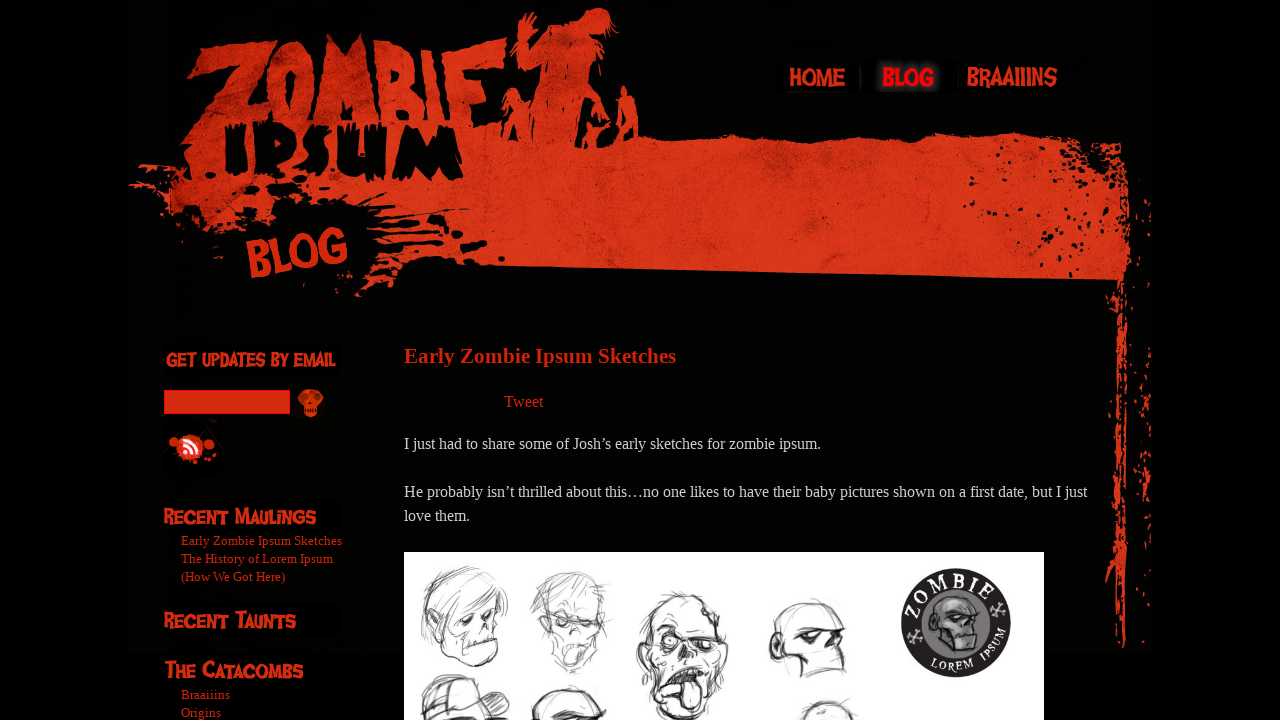

Navigated back to previous page
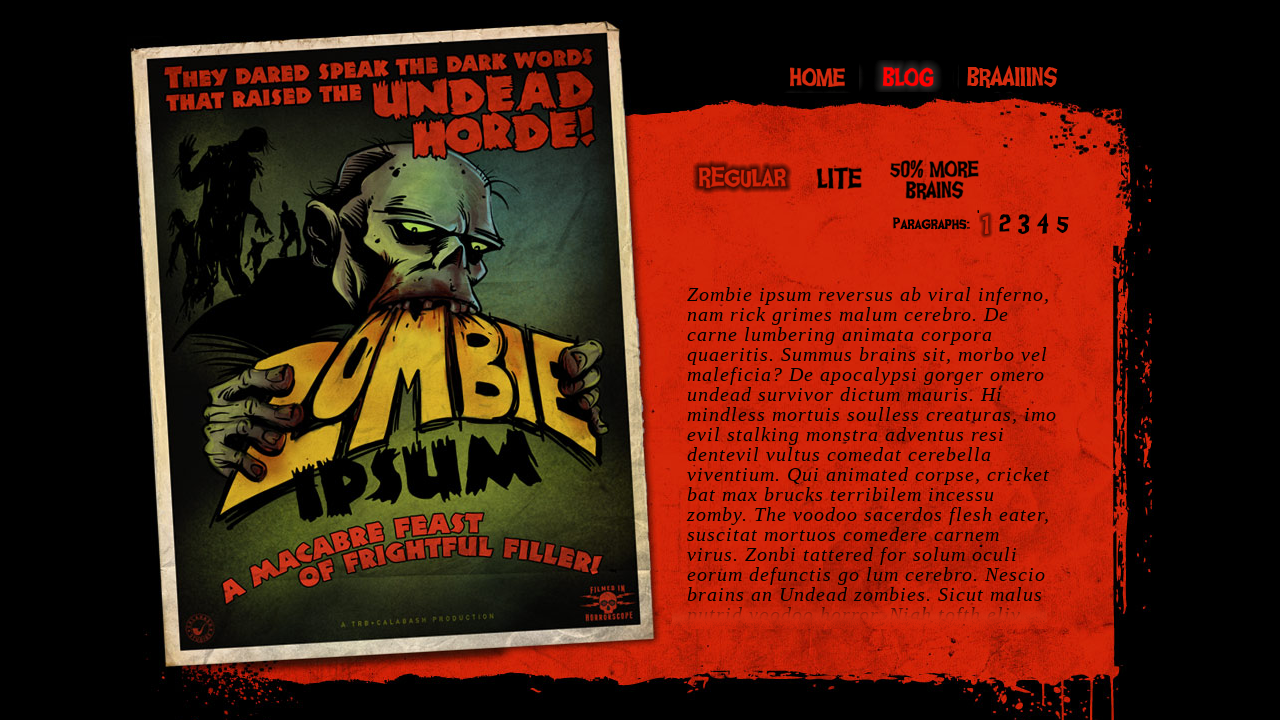

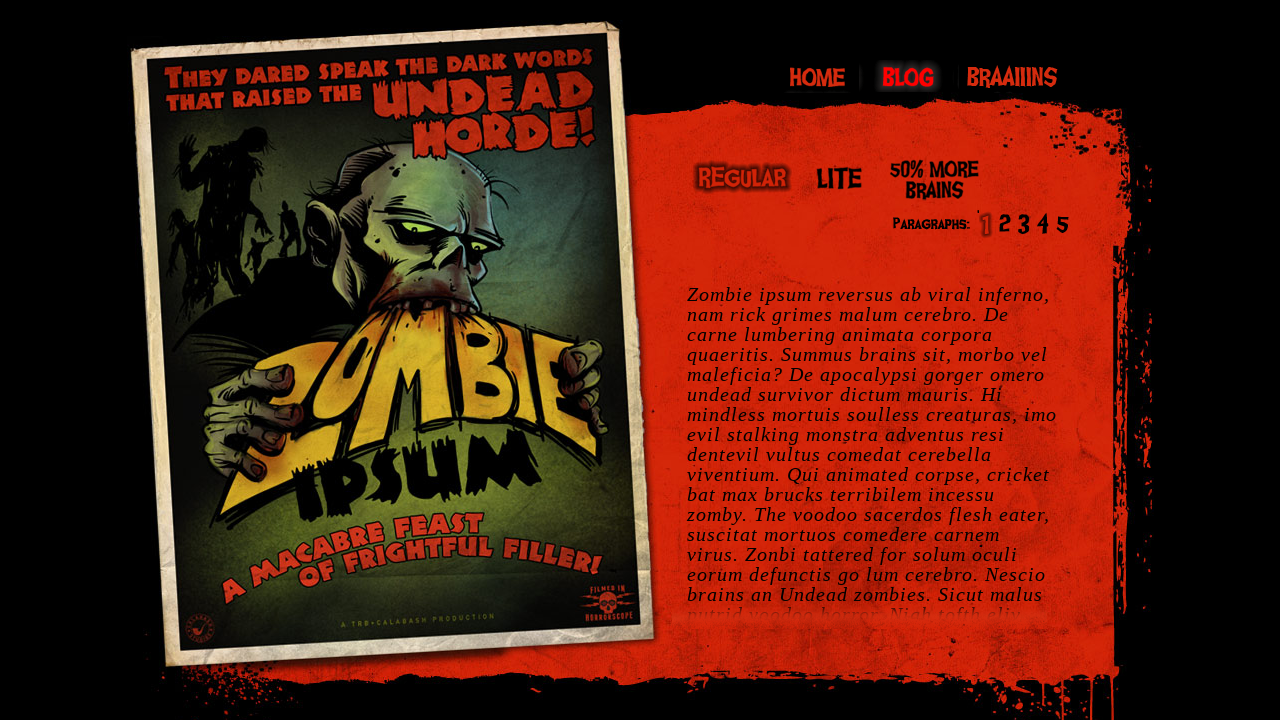